Tests clearing the complete state of all items by checking and unchecking toggle all

Starting URL: https://demo.playwright.dev/todomvc

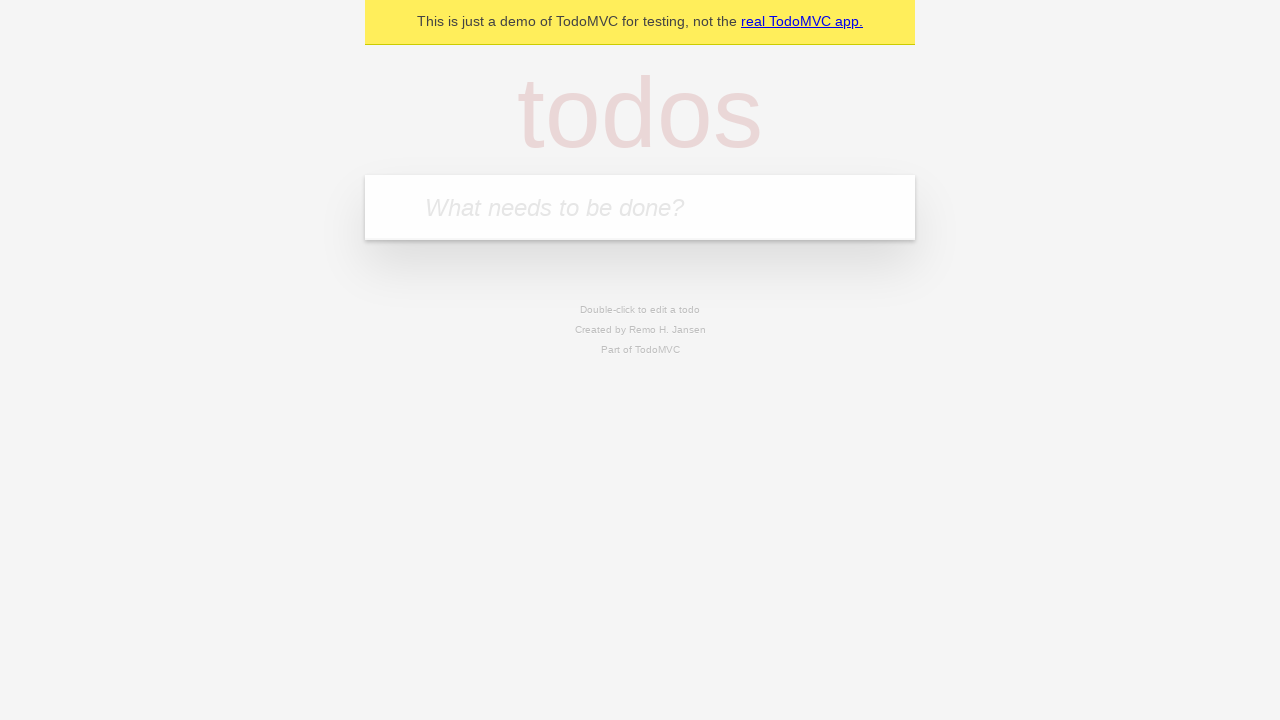

Filled todo input with 'buy some cheese' on internal:attr=[placeholder="What needs to be done?"i]
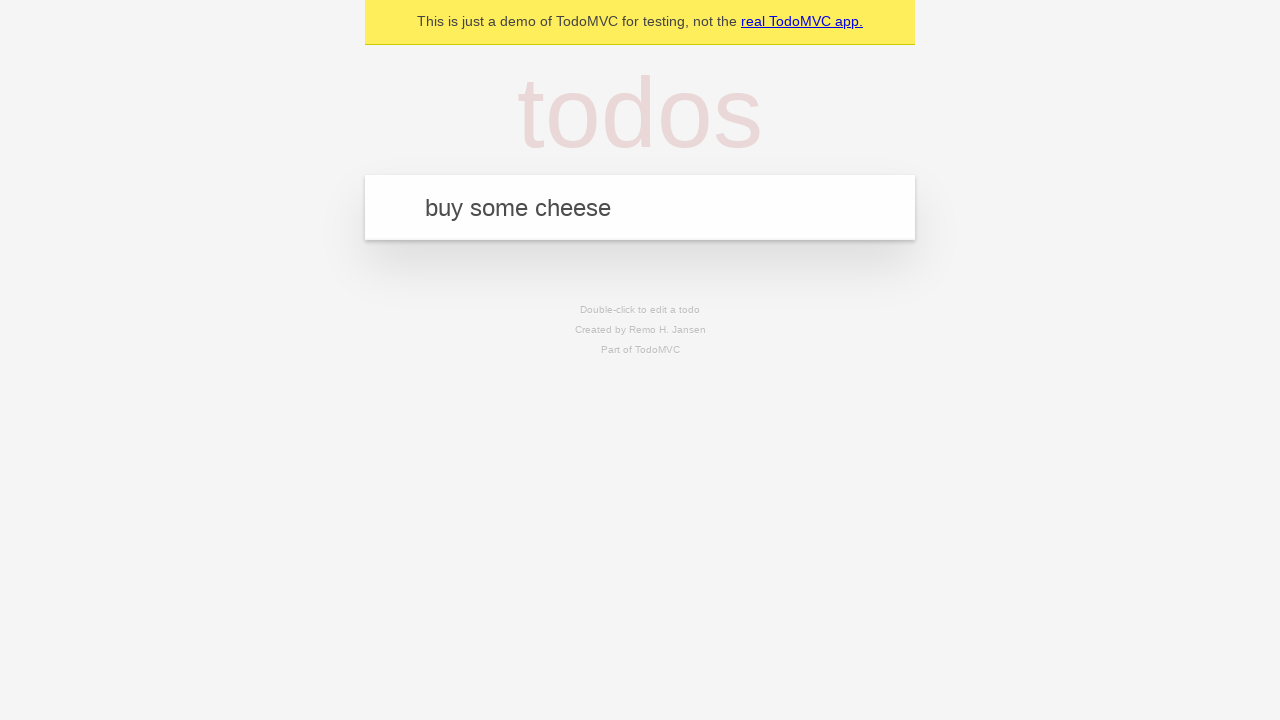

Pressed Enter to add first todo on internal:attr=[placeholder="What needs to be done?"i]
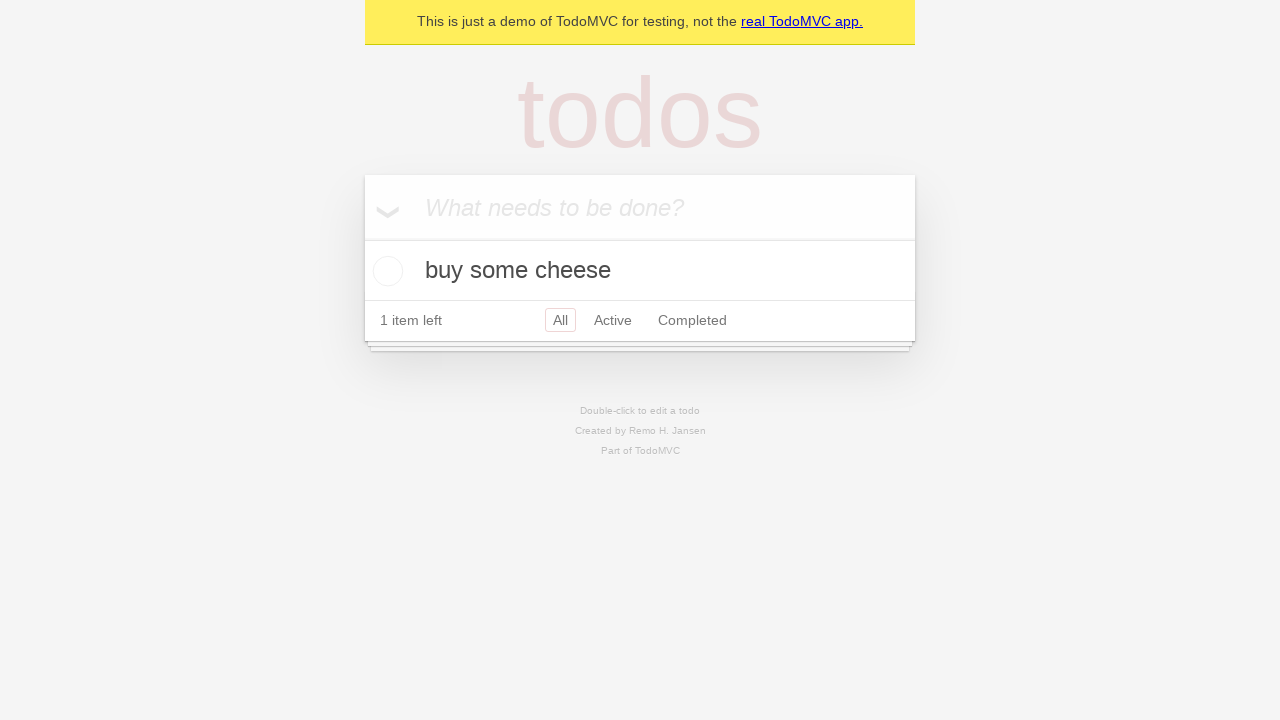

Filled todo input with 'feed the cat' on internal:attr=[placeholder="What needs to be done?"i]
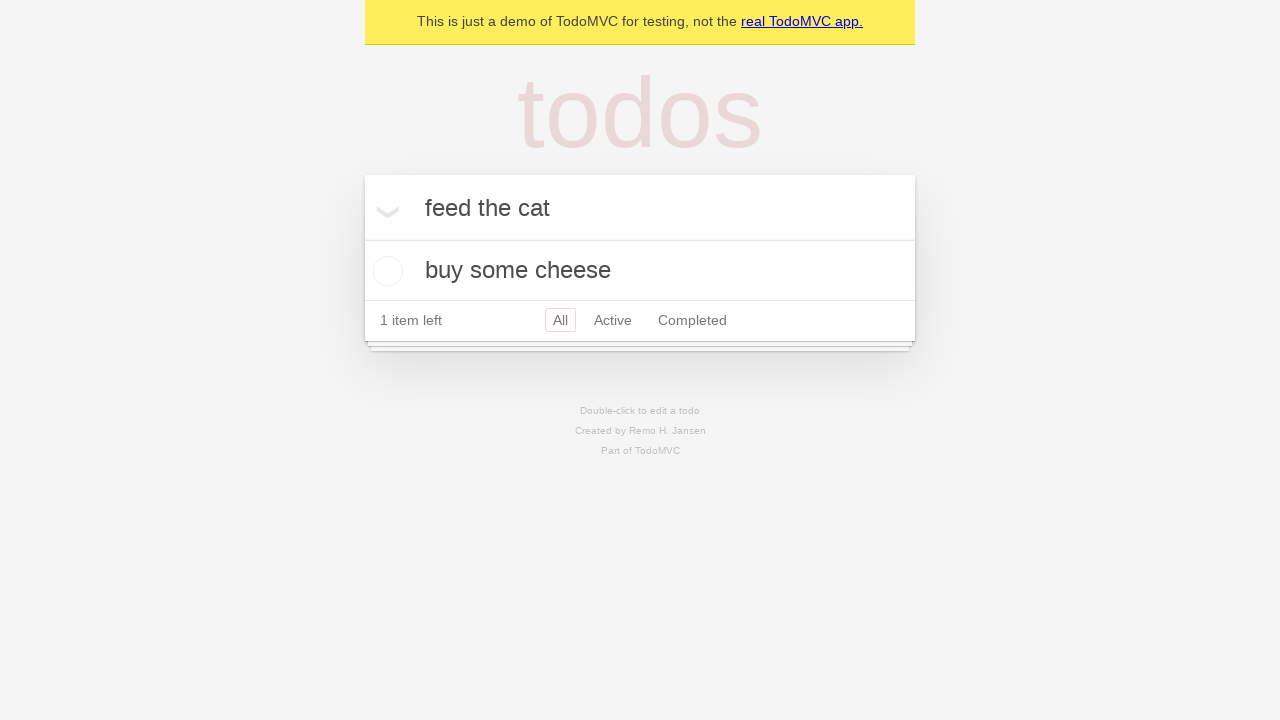

Pressed Enter to add second todo on internal:attr=[placeholder="What needs to be done?"i]
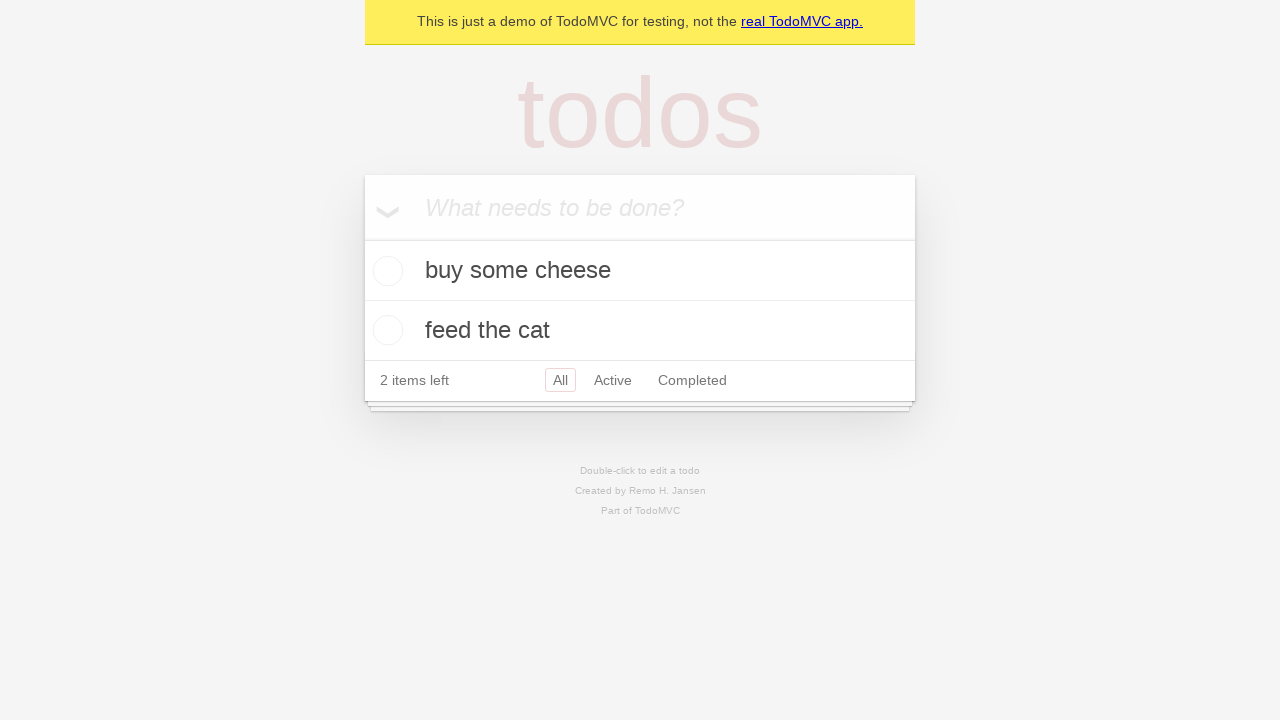

Filled todo input with 'book a doctors appointment' on internal:attr=[placeholder="What needs to be done?"i]
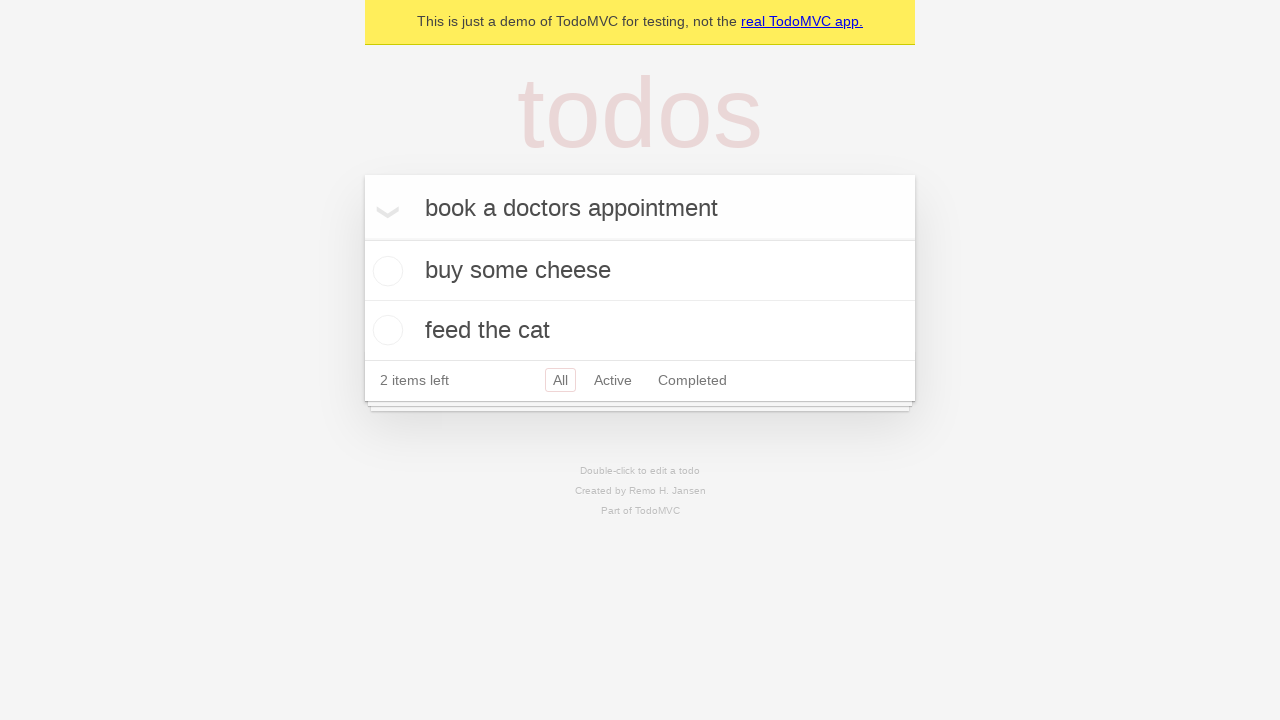

Pressed Enter to add third todo on internal:attr=[placeholder="What needs to be done?"i]
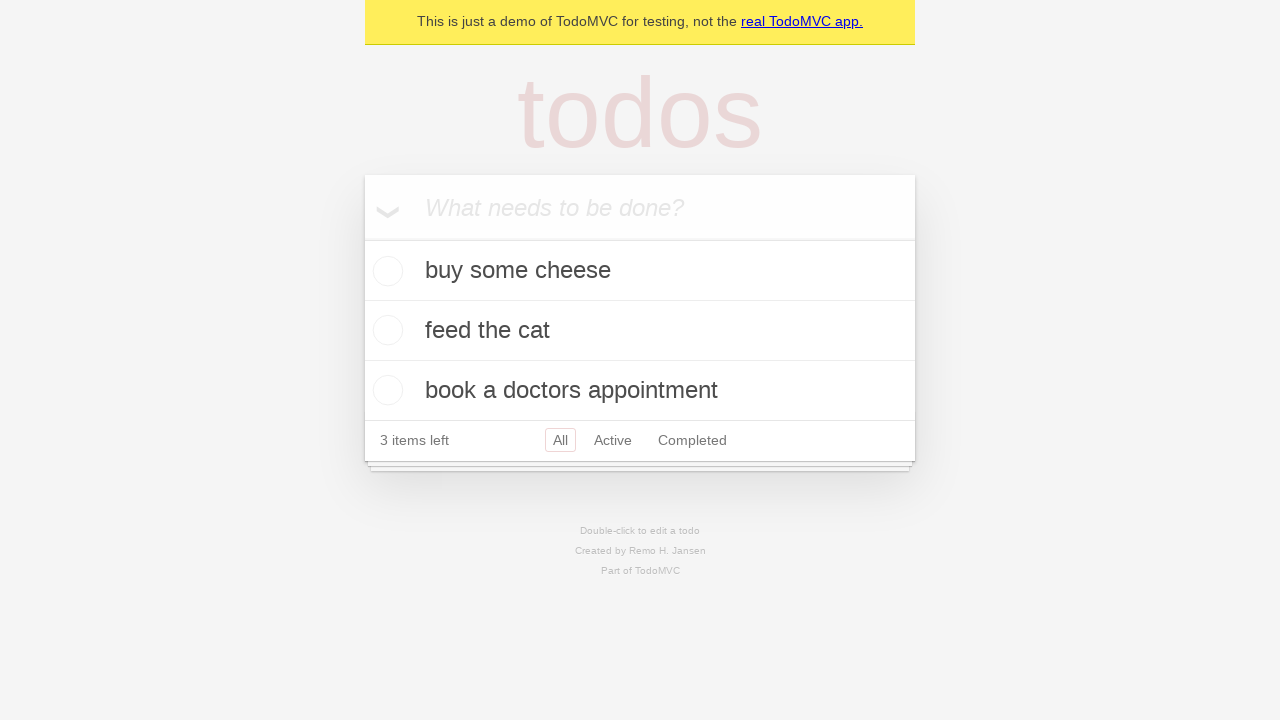

Checked 'Mark all as complete' toggle to mark all todos as complete at (362, 238) on internal:label="Mark all as complete"i
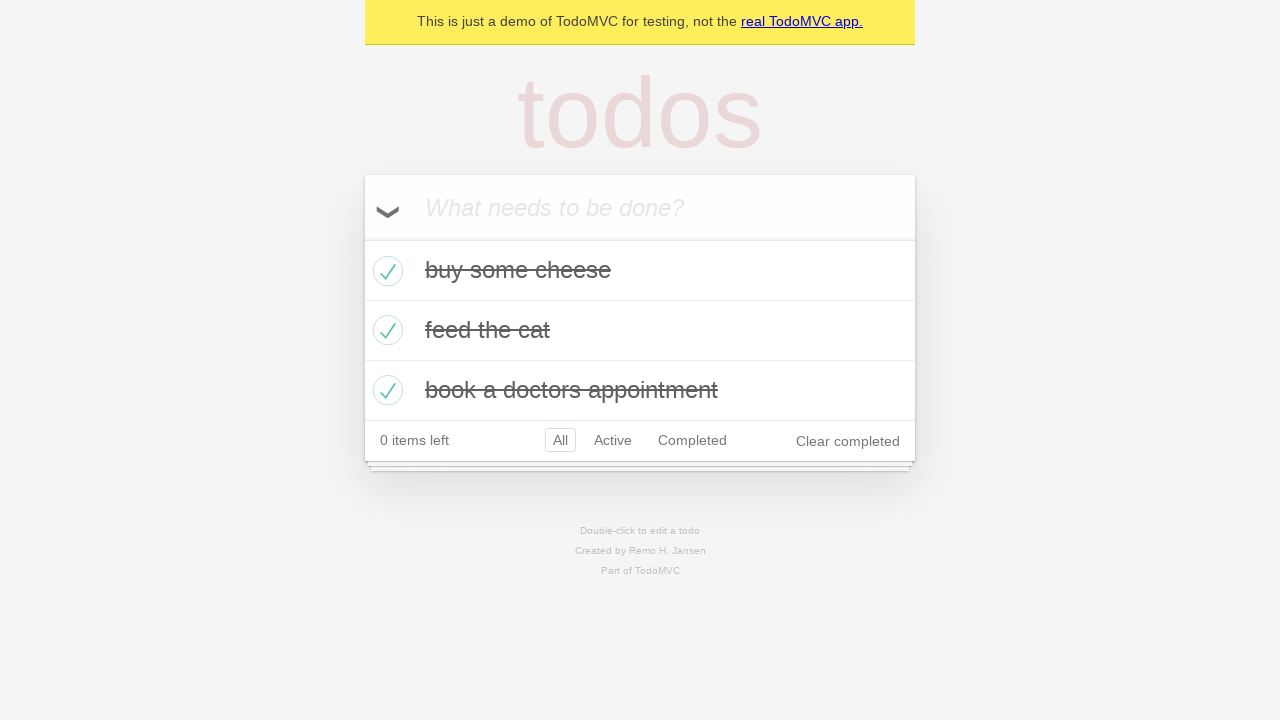

Unchecked 'Mark all as complete' toggle to clear complete state of all todos at (362, 238) on internal:label="Mark all as complete"i
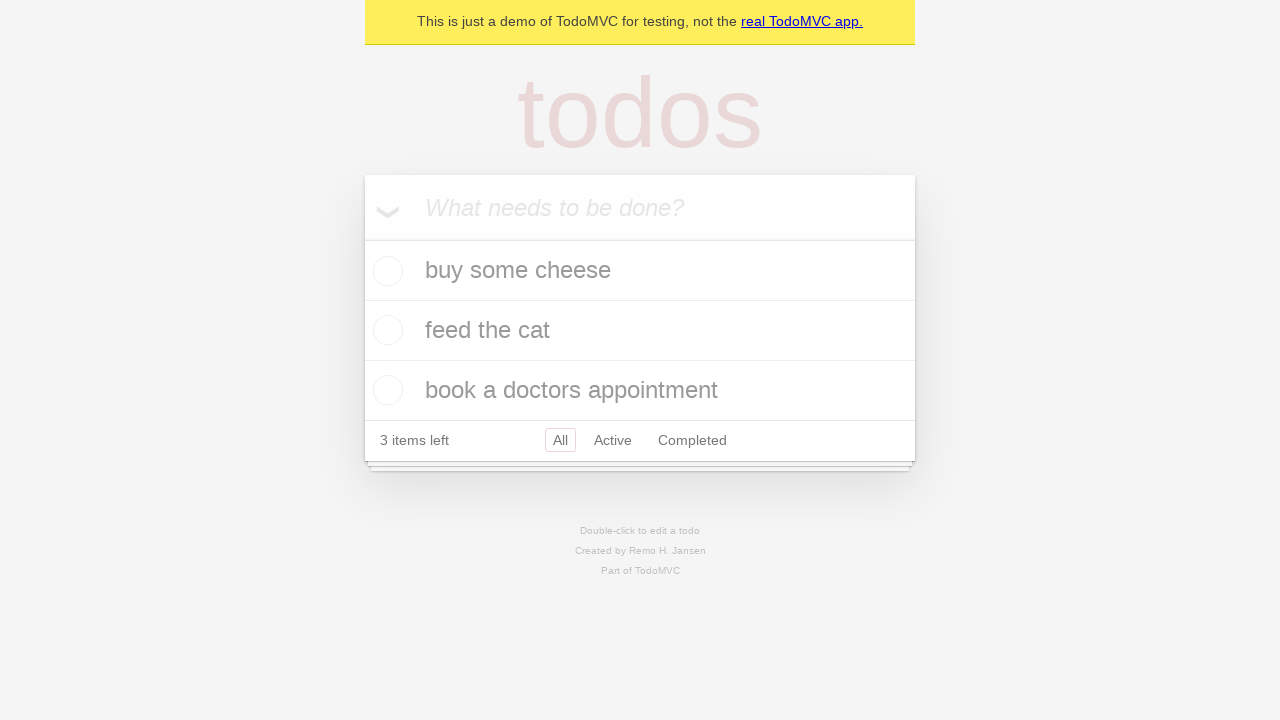

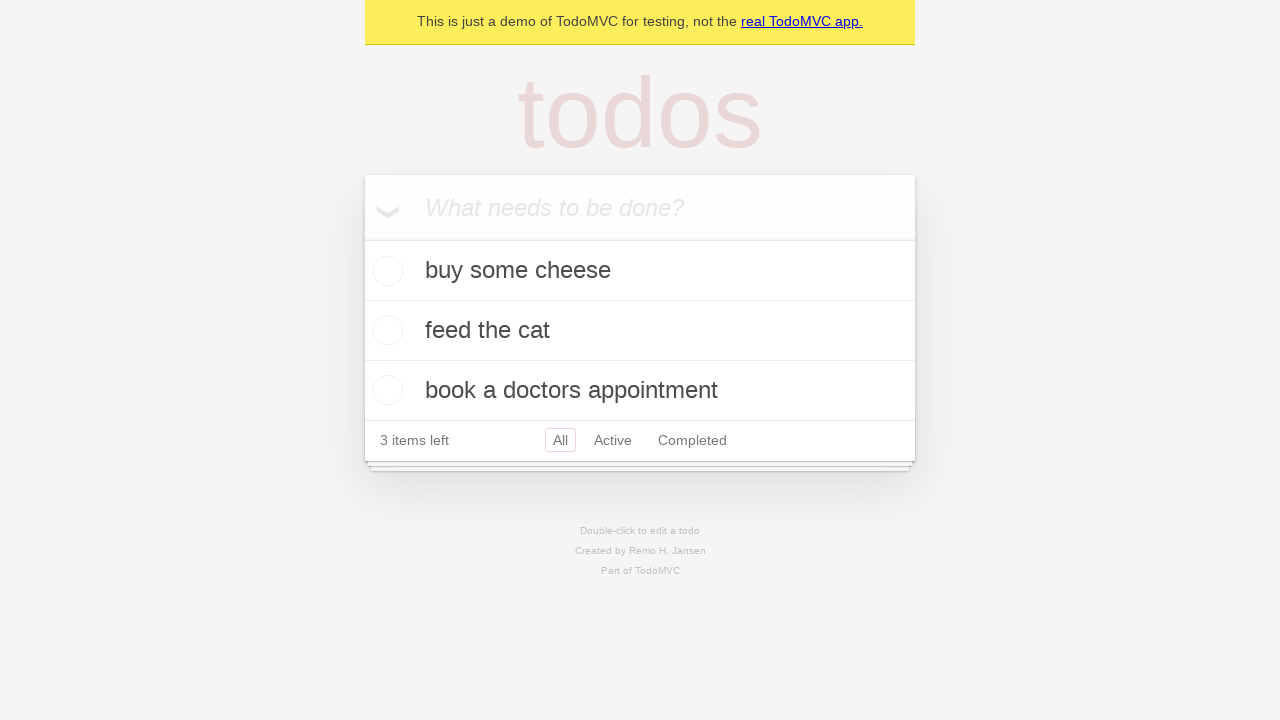